Tests JavaScript alert handling by clicking buttons that trigger timer alerts and confirm dialogs, then accepting or dismissing them

Starting URL: https://demoqa.com/alerts

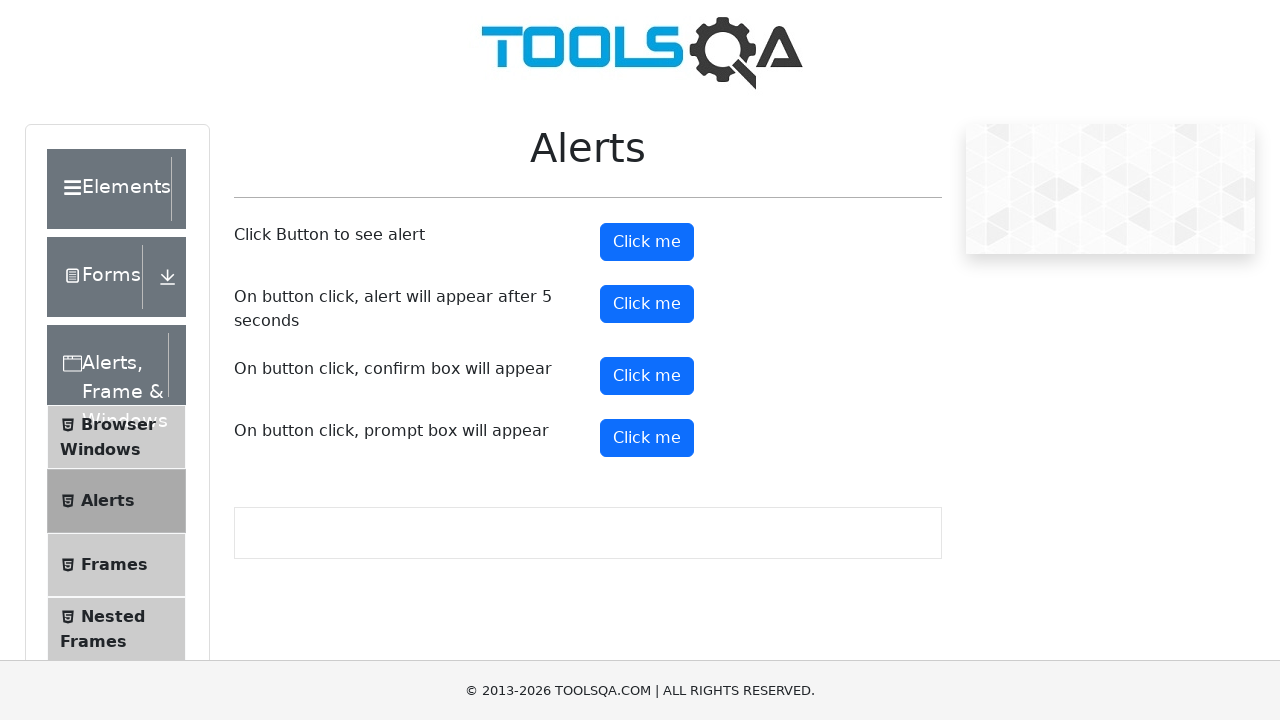

Clicked timer alert button at (647, 304) on xpath=//button[@id='timerAlertButton']
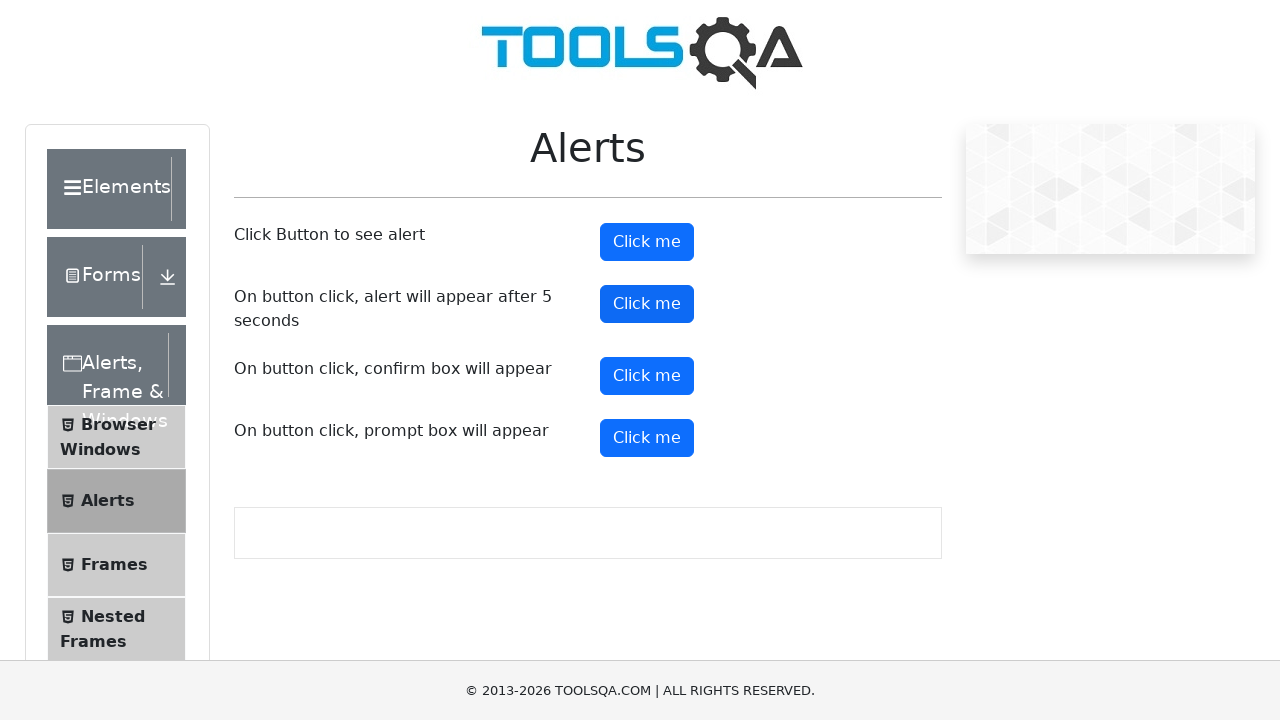

Waited 6 seconds for timed alert to appear
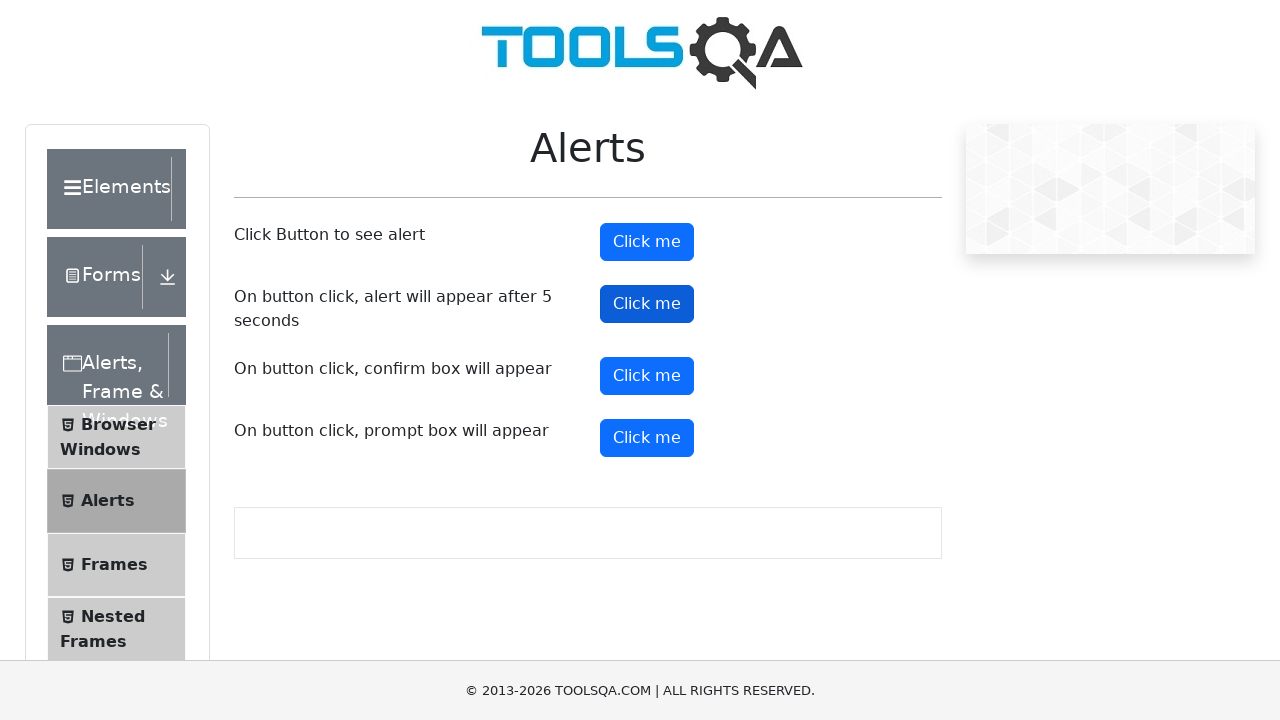

Set up dialog handler to accept alerts
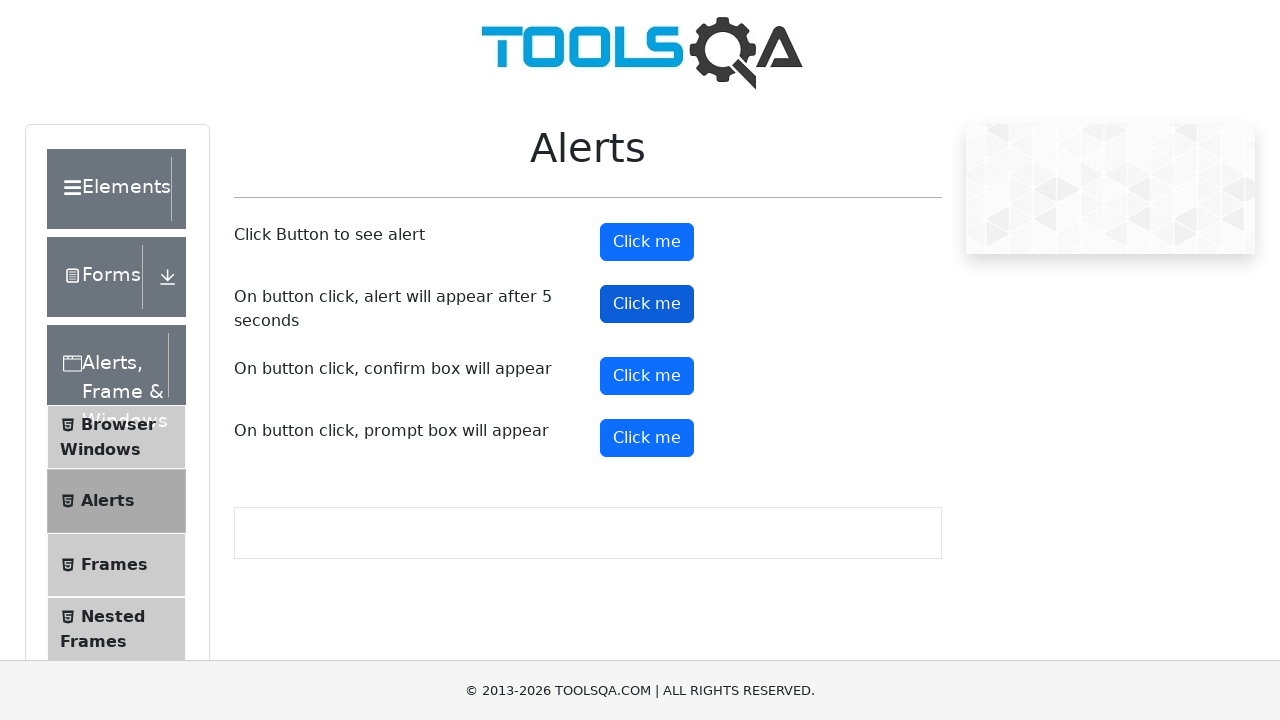

Clicked timer alert button again at (647, 304) on xpath=//button[@id='timerAlertButton']
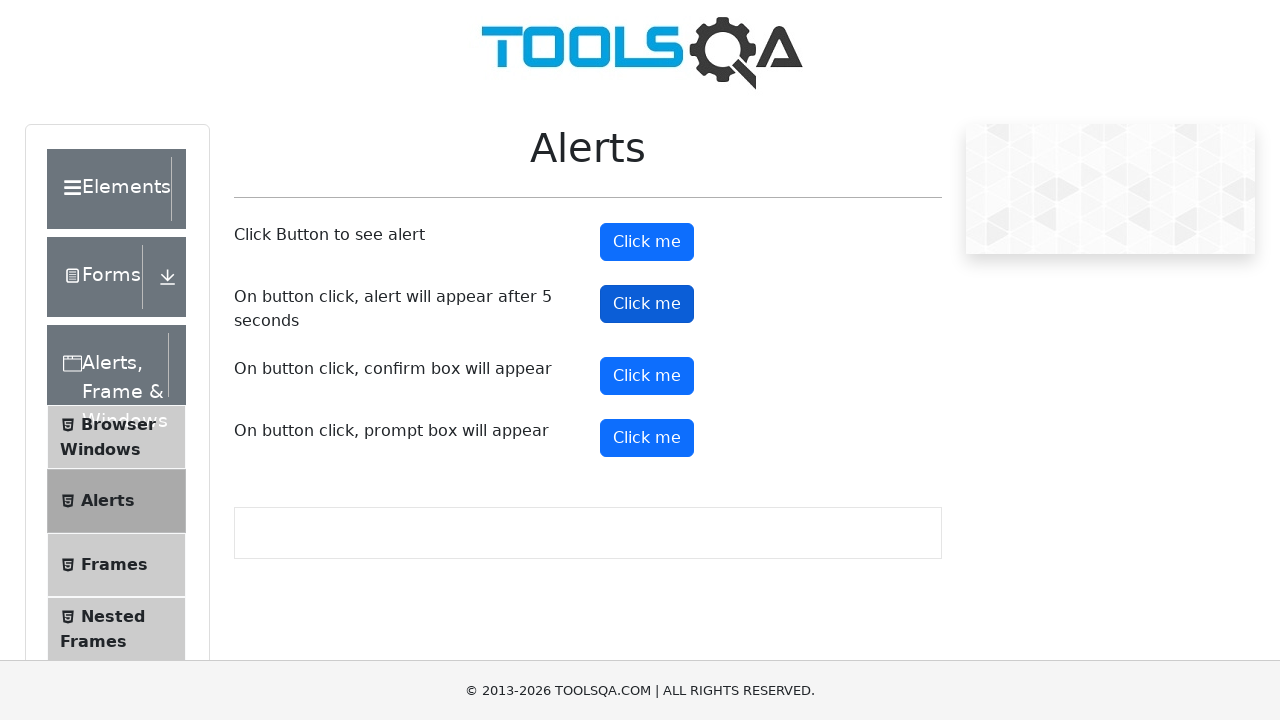

Waited 6 seconds for second timed alert to appear
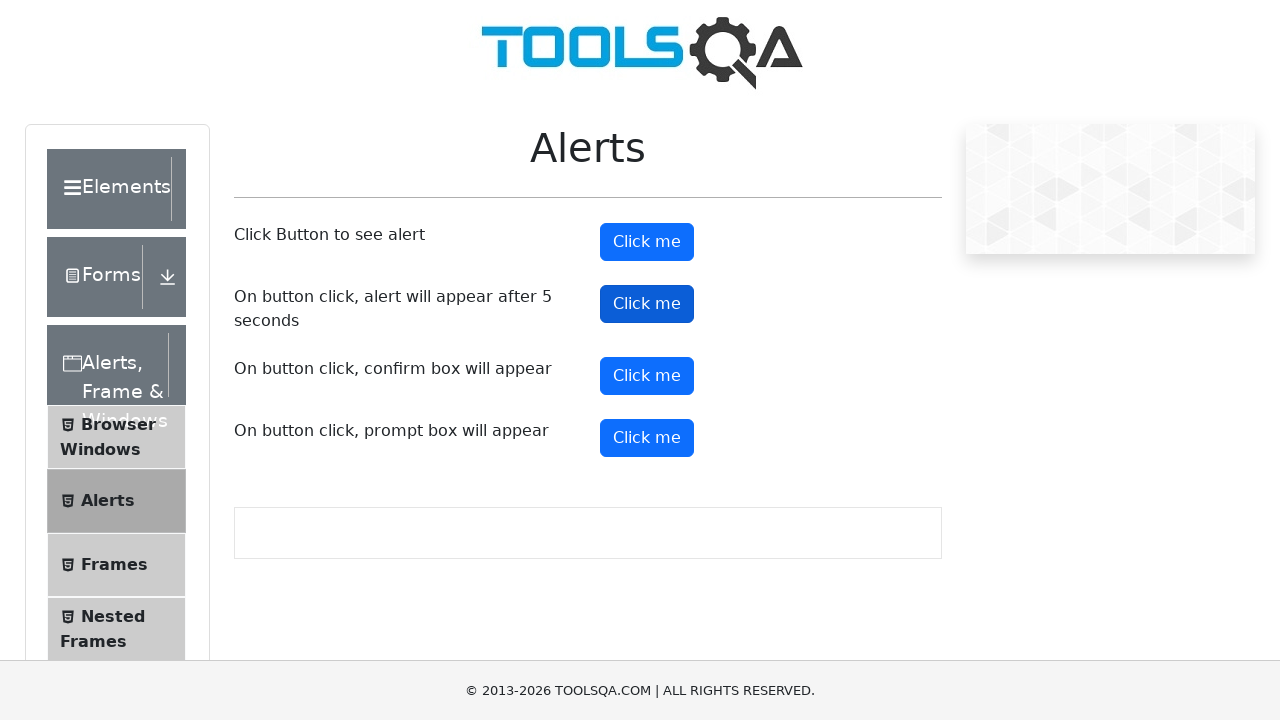

Set up one-time dialog handler to accept timer alert
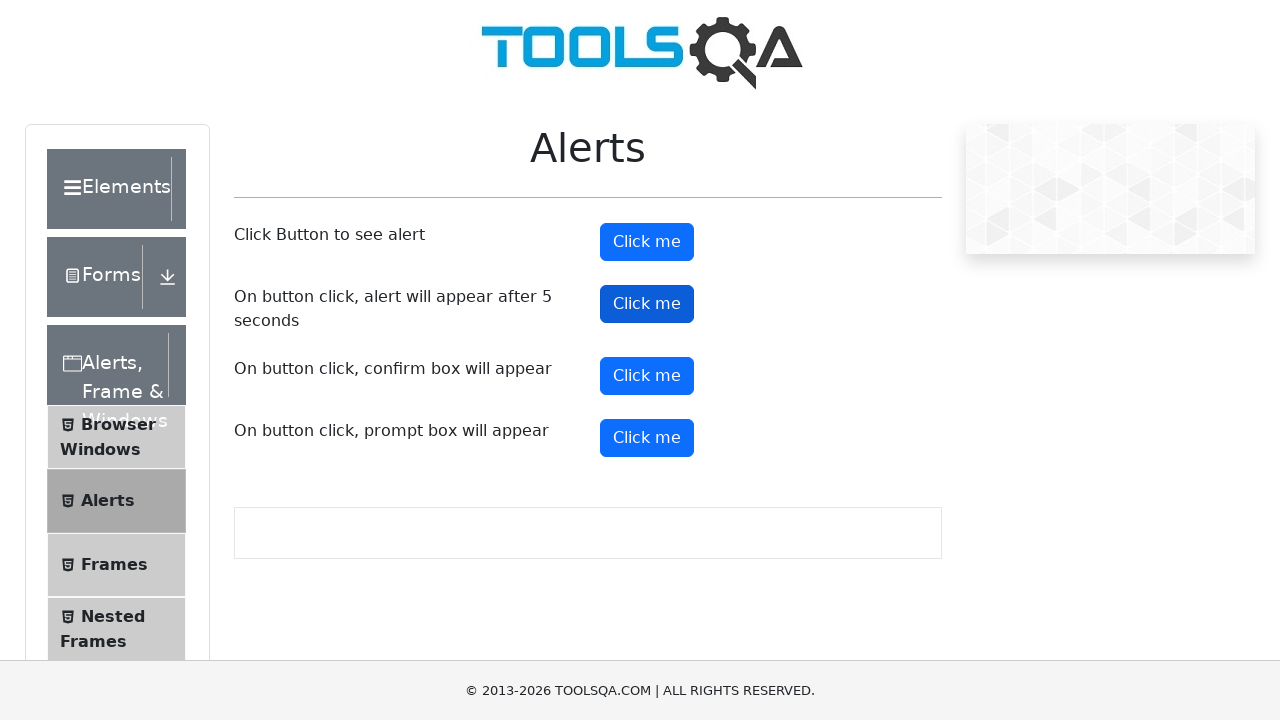

Clicked timer alert button for third time at (647, 304) on xpath=//button[@id='timerAlertButton']
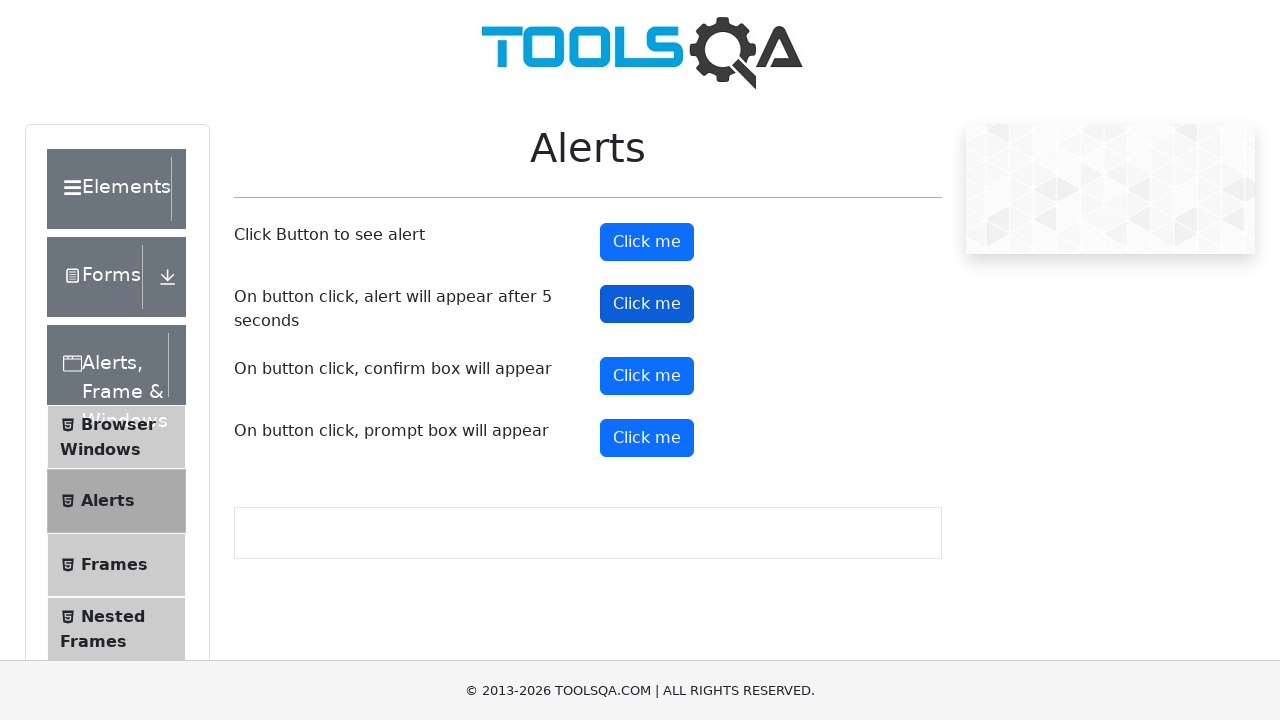

Waited 6 seconds for third timed alert to appear
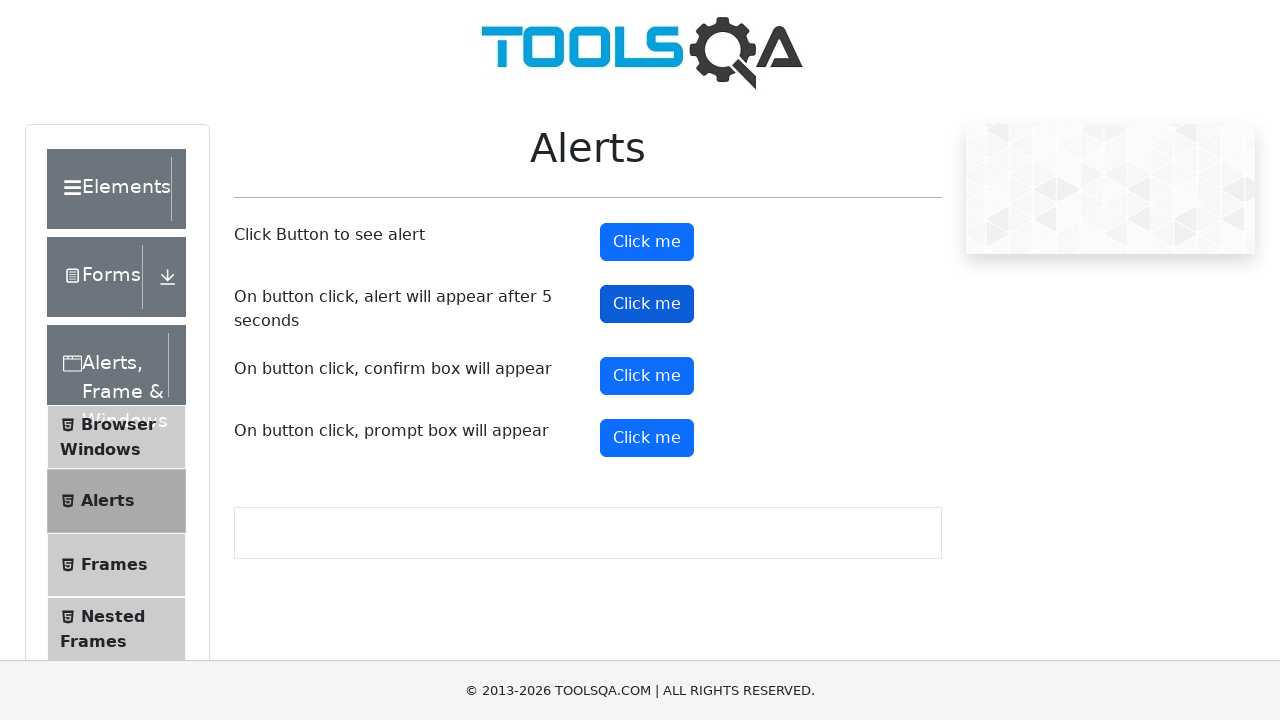

Set up one-time dialog handler to dismiss confirm dialog
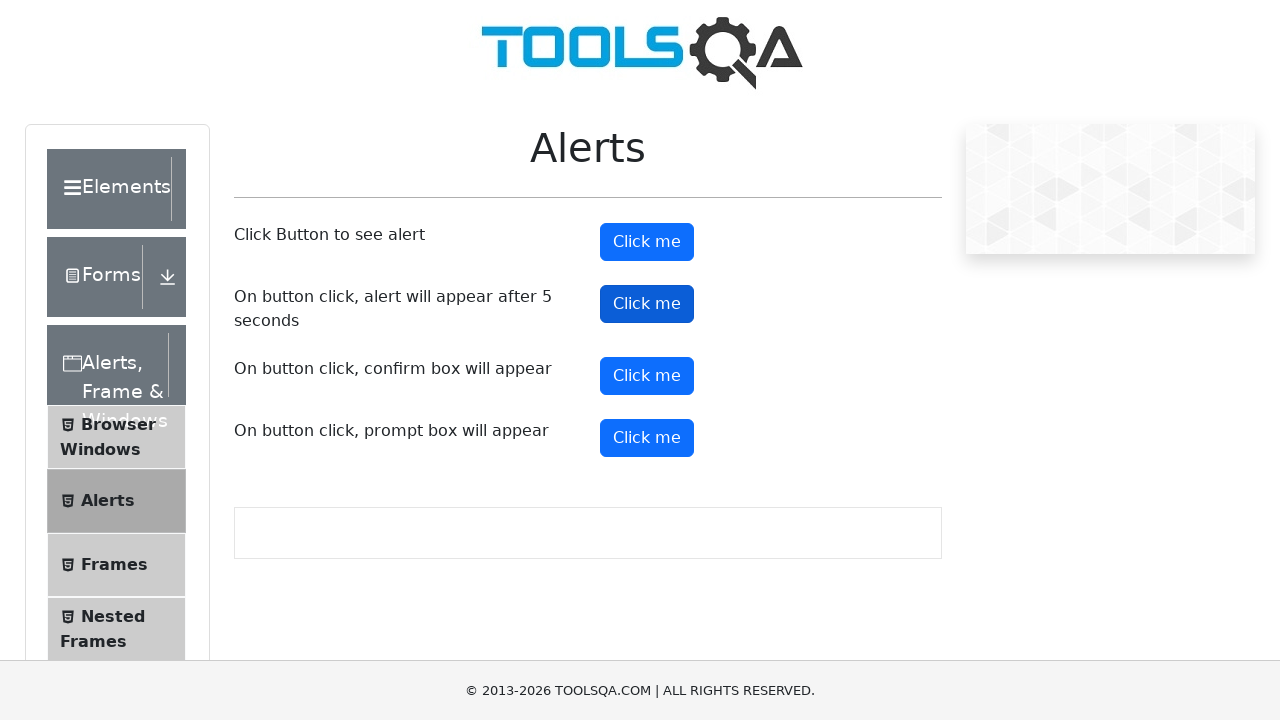

Clicked confirm button to trigger confirm dialog at (647, 376) on xpath=//button[@id='confirmButton']
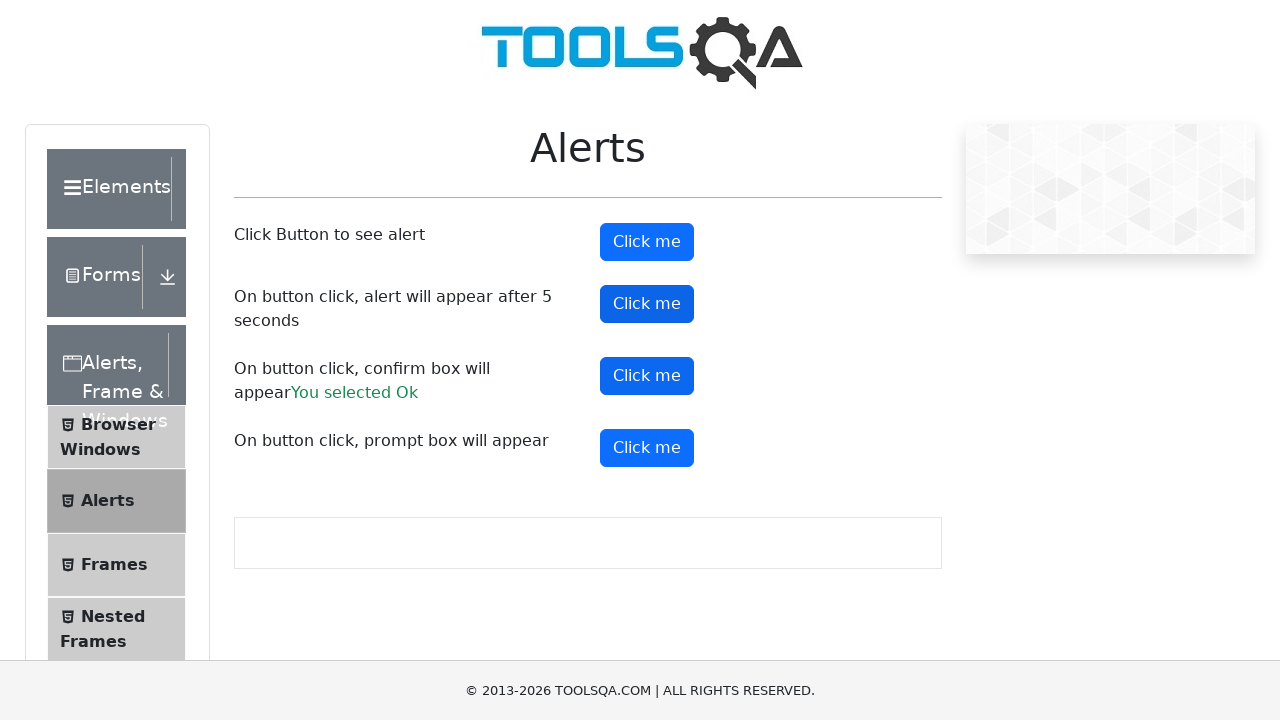

Waited 1 second for dialog interaction to complete
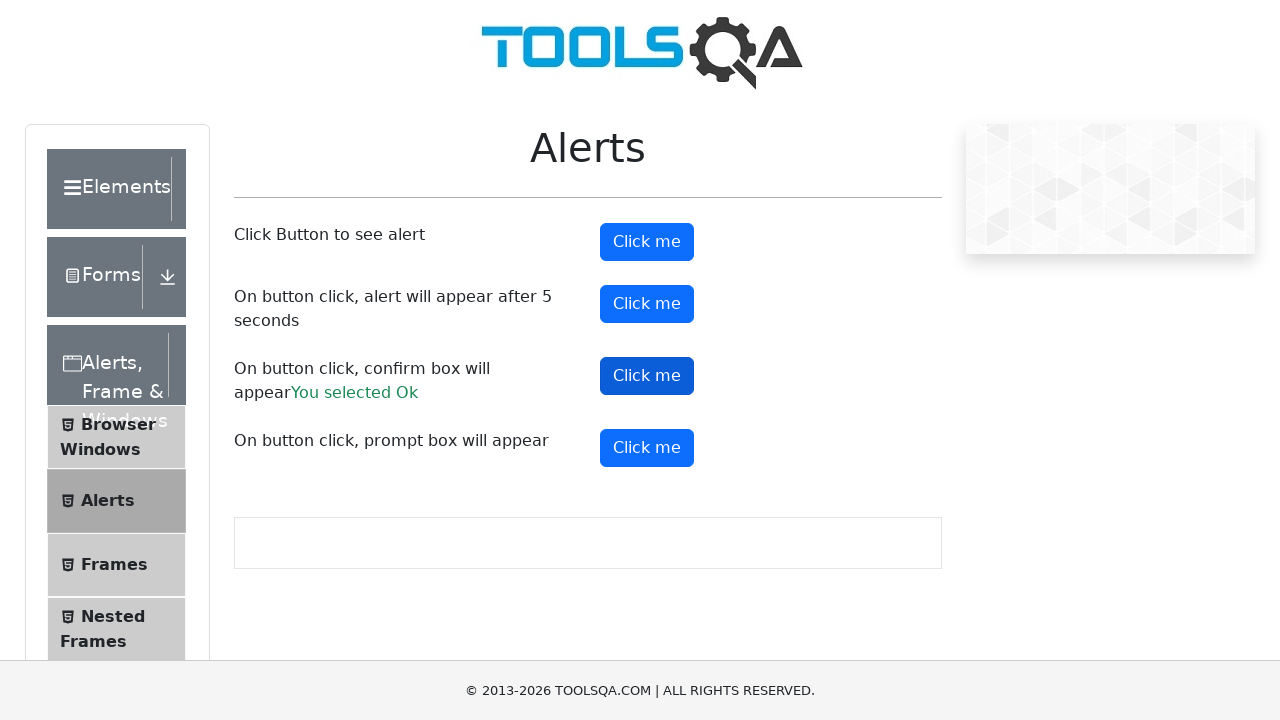

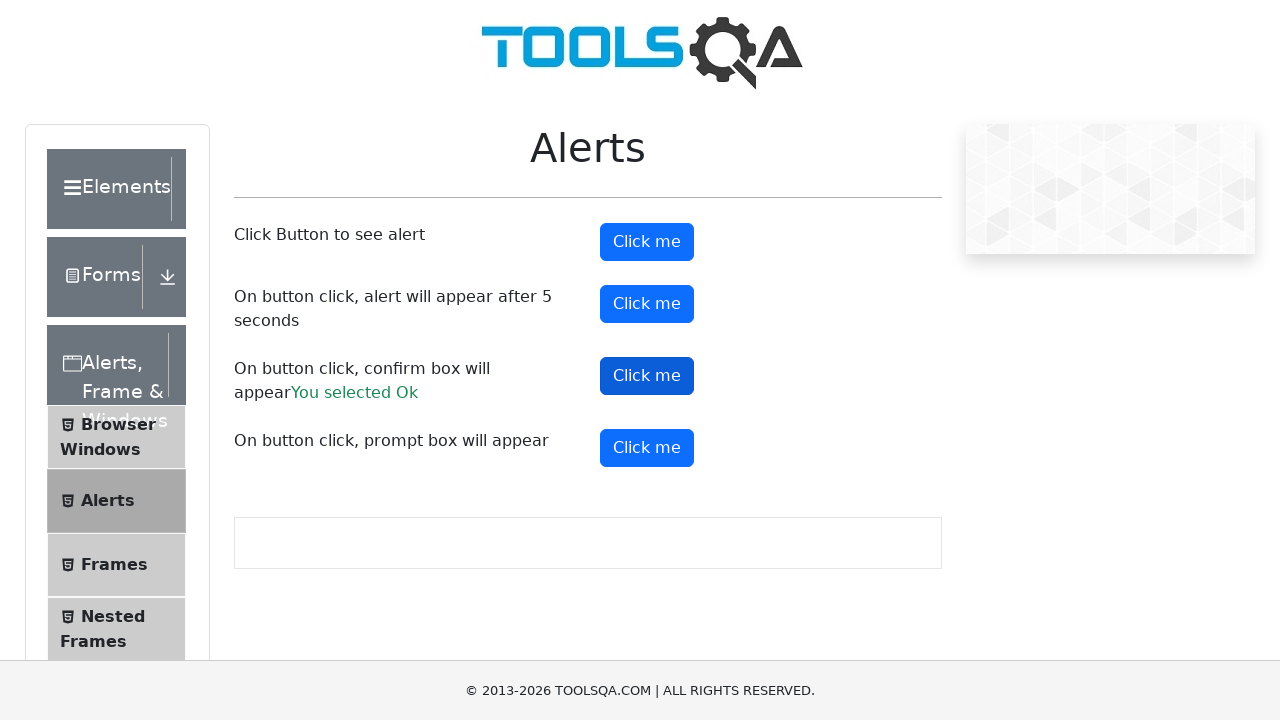